Tests browser navigation methods including navigating to a new page, going back, refreshing, and going forward through browser history

Starting URL: https://demoqa.com

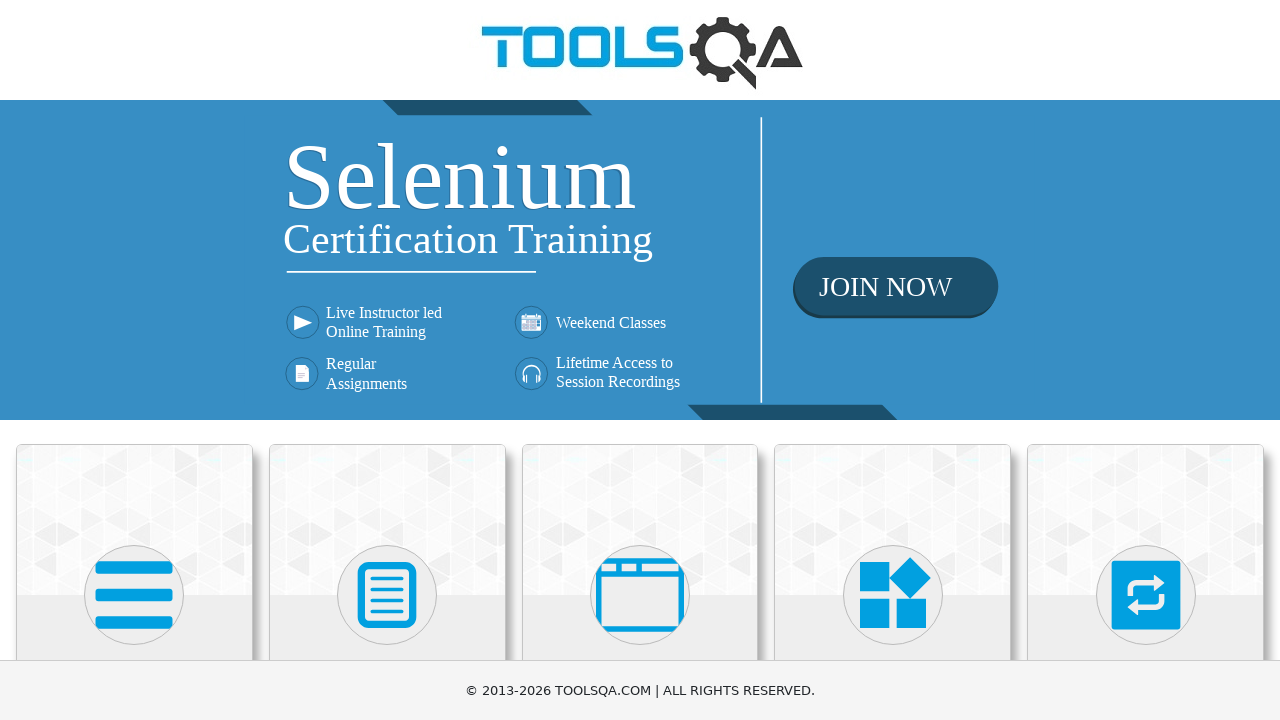

Navigated to elements page at https://demoqa.com/elements
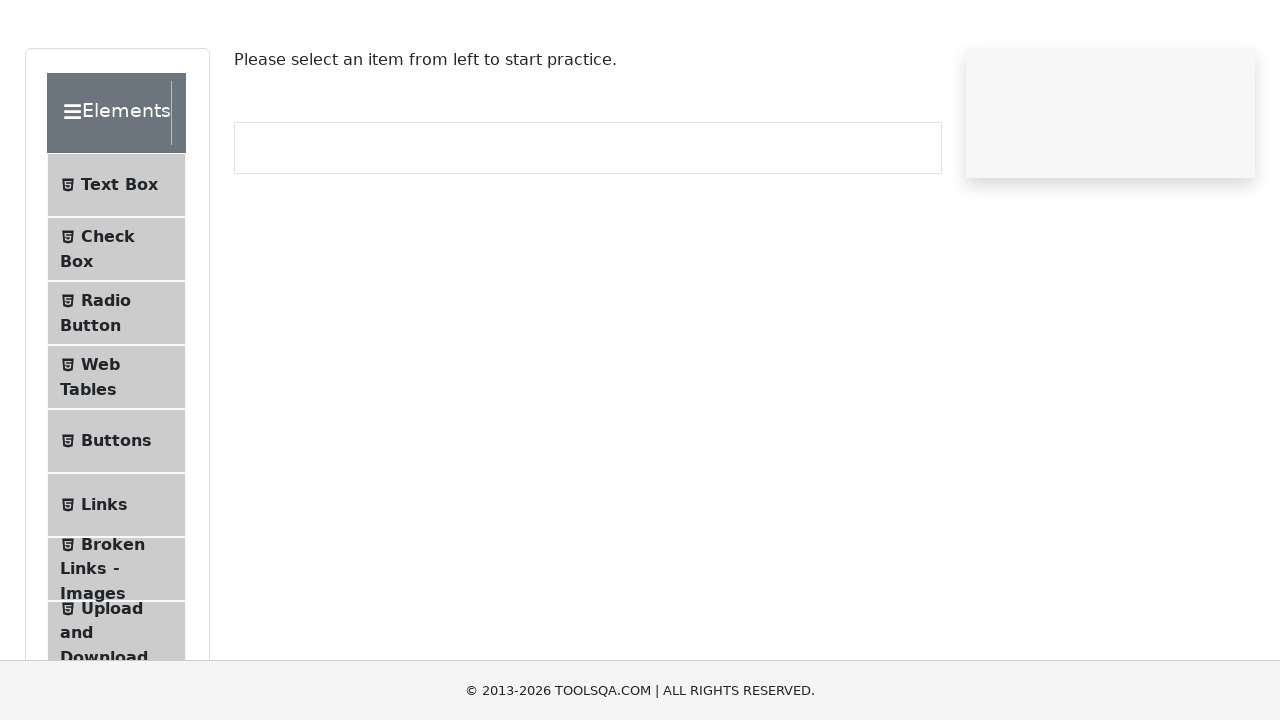

Navigated back to previous page (home page)
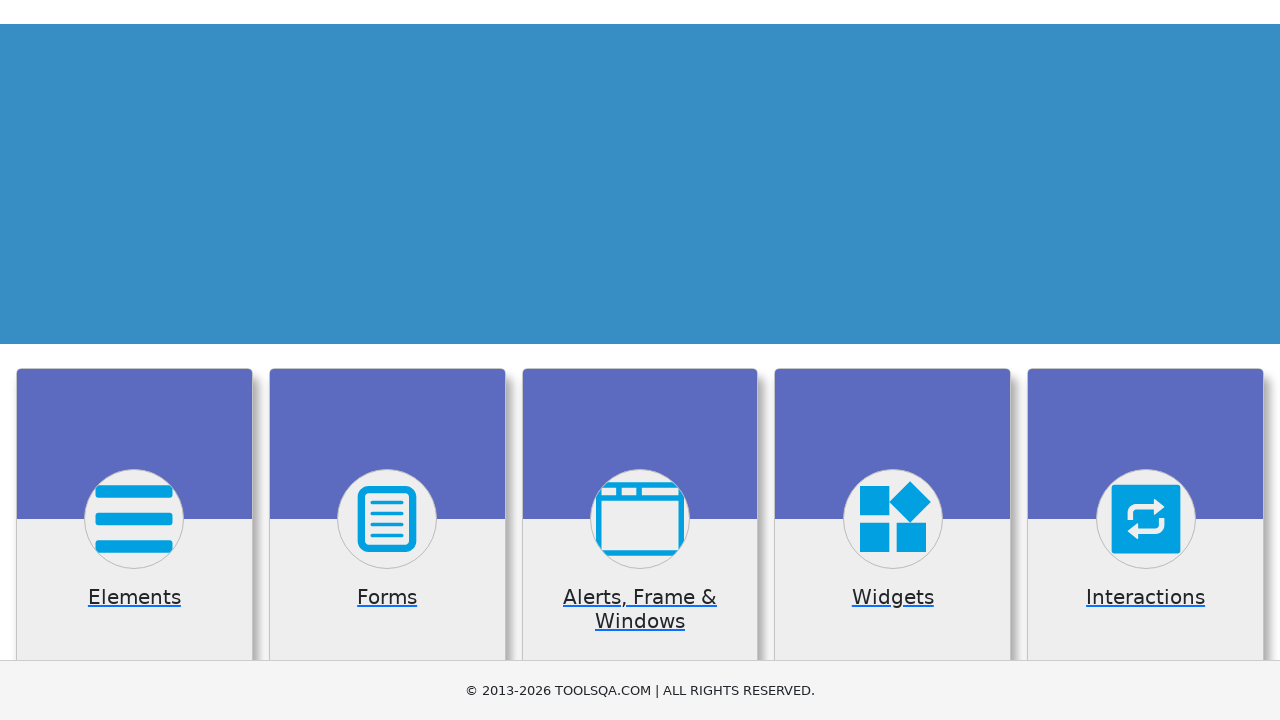

Refreshed the current page
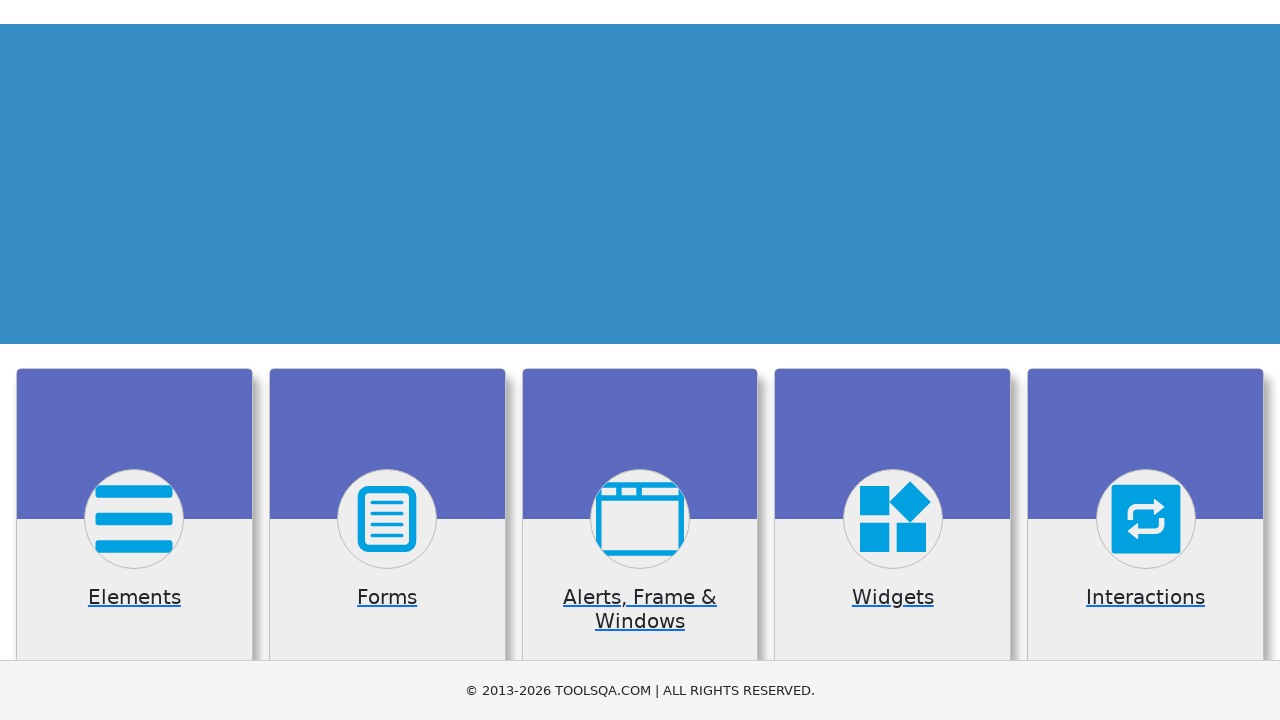

Navigated forward to elements page
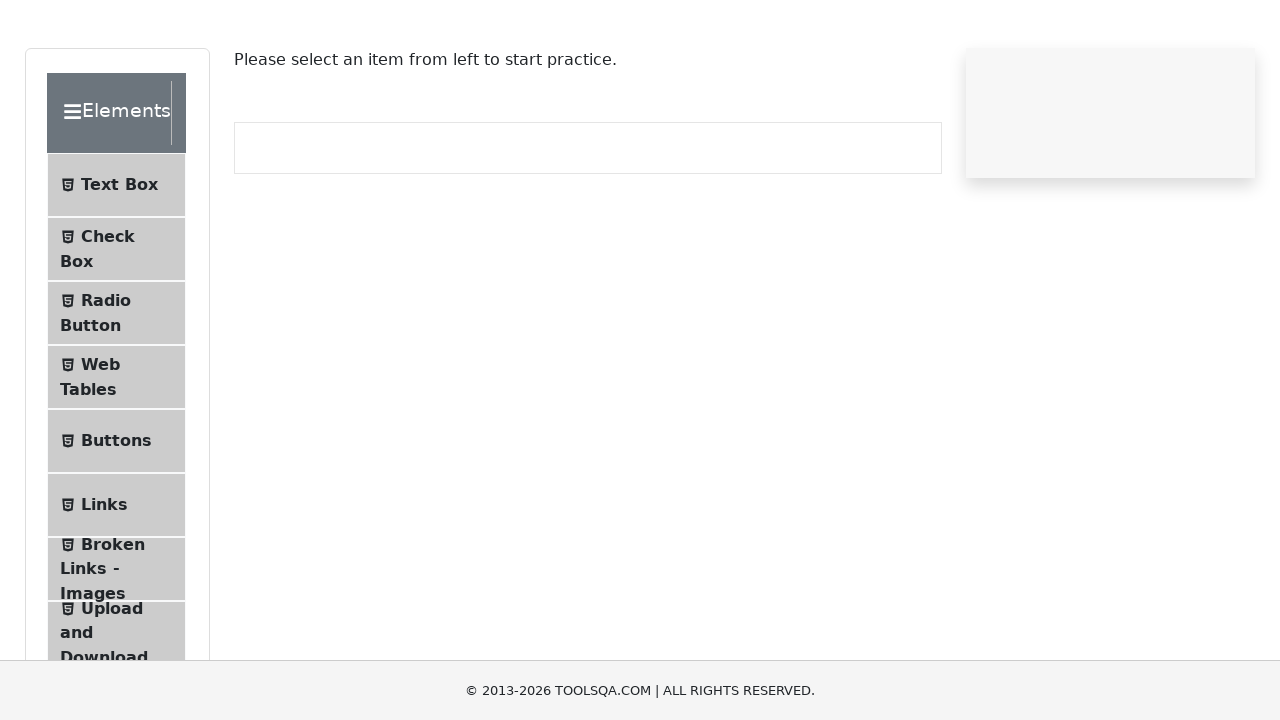

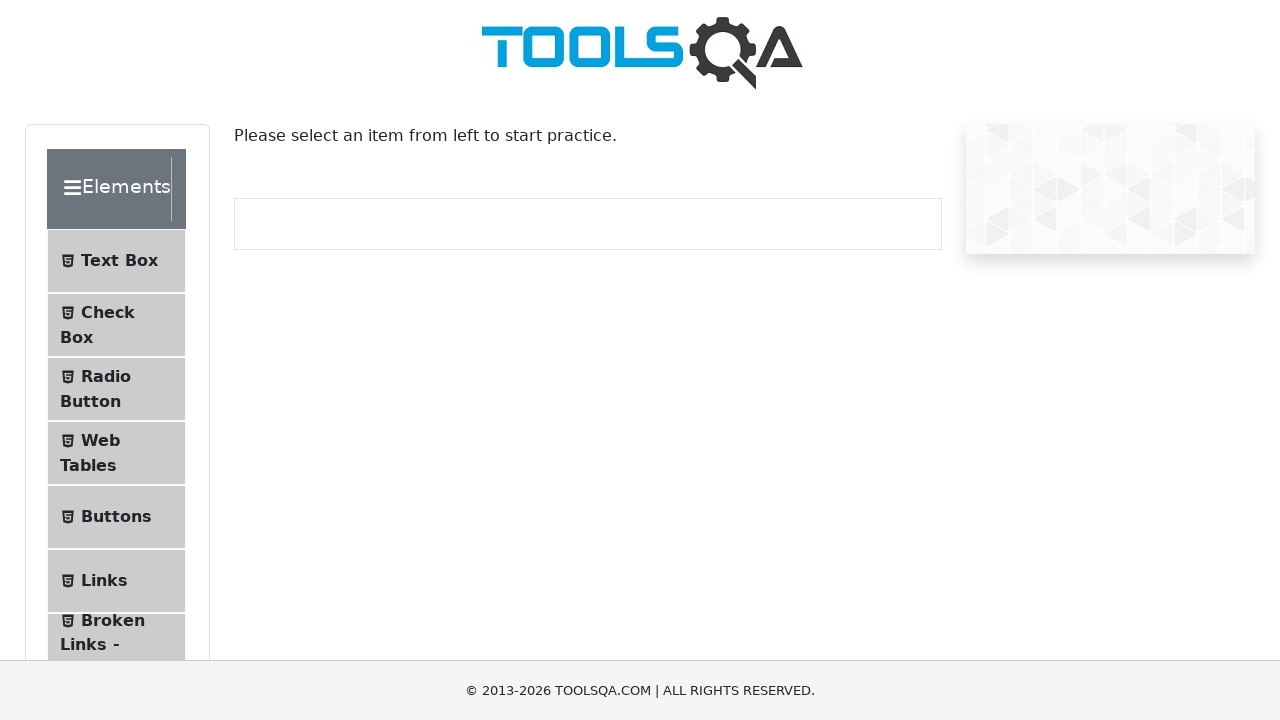